Tests that password shorter than 6 characters displays error messages

Starting URL: https://alada.vn/tai-khoan/dang-ky.html

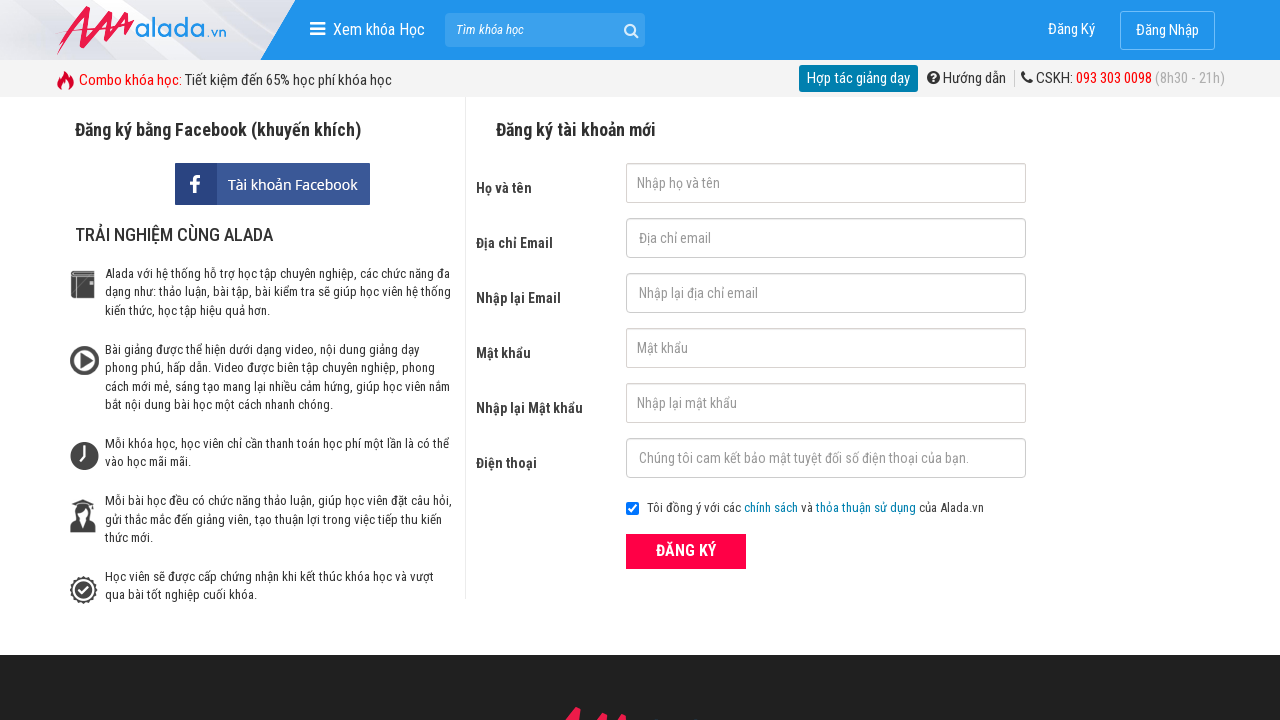

Filled first name field with 'Nga Hoang' on #txtFirstname
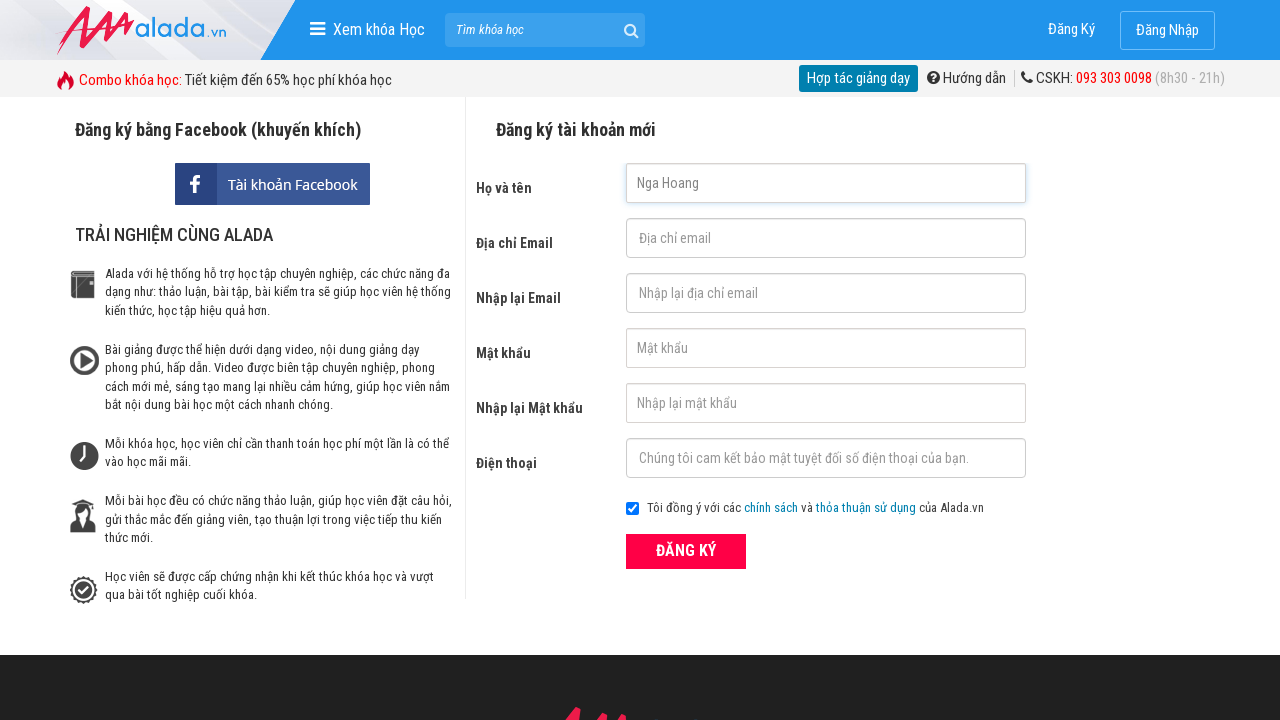

Filled email field with 'nga@gmail.com' on #txtEmail
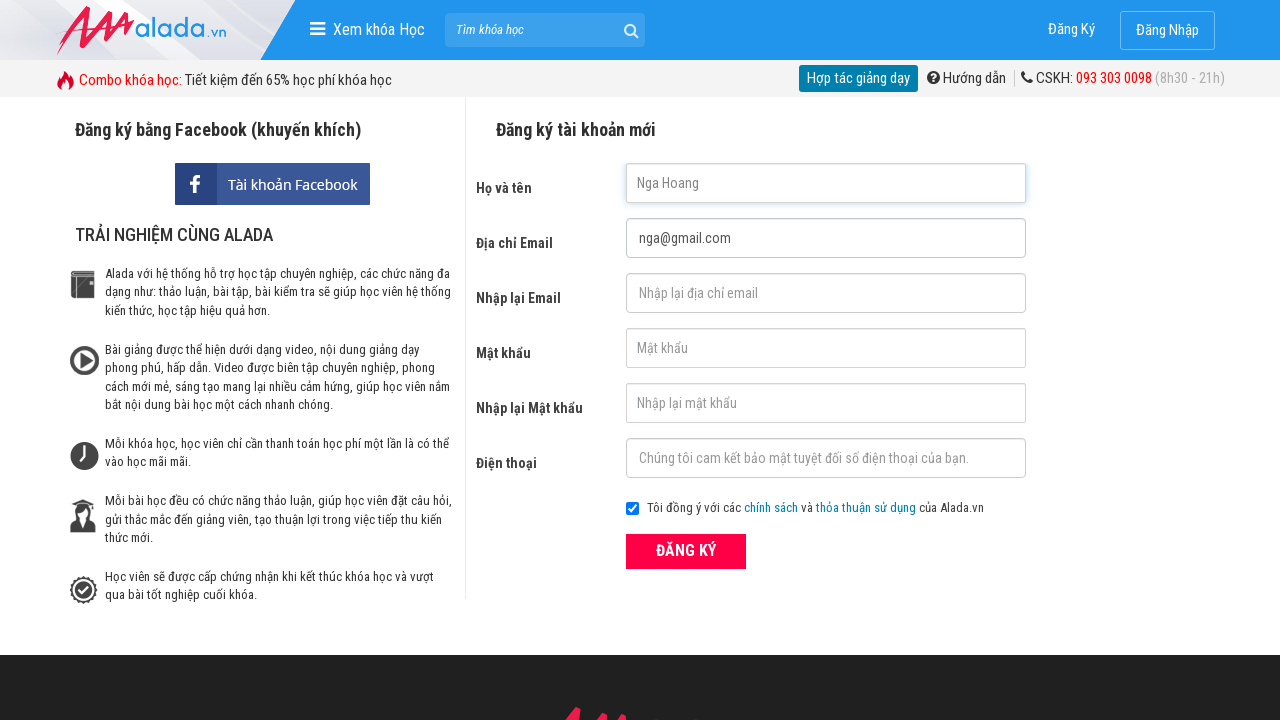

Filled confirm email field with 'ngaabc@gmail.com' on #txtCEmail
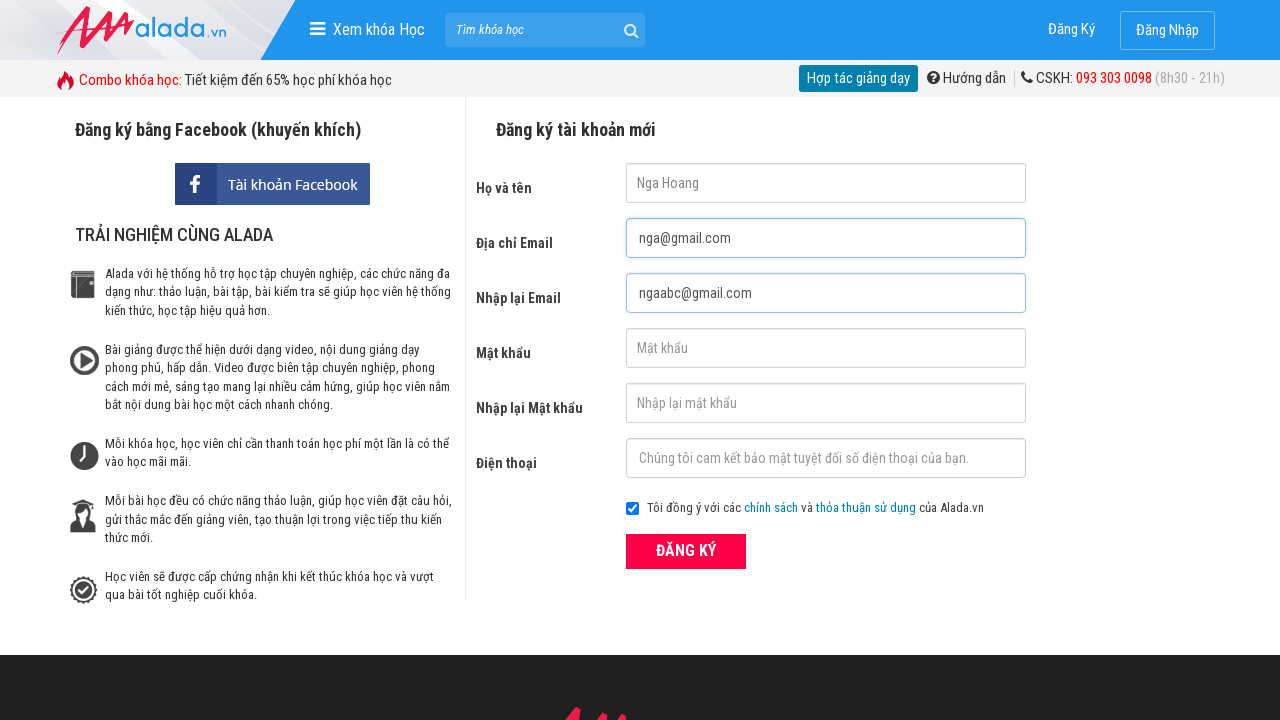

Filled password field with '123' (too short) on #txtPassword
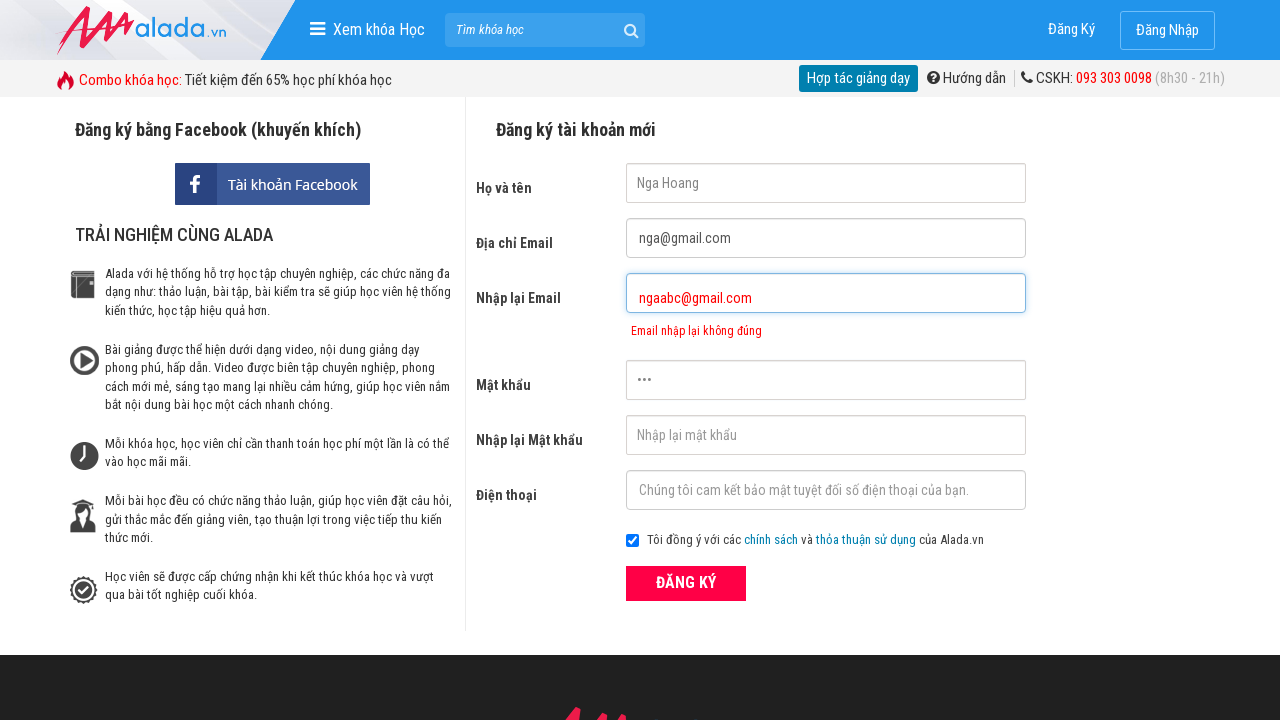

Filled confirm password field with '123' (too short) on #txtCPassword
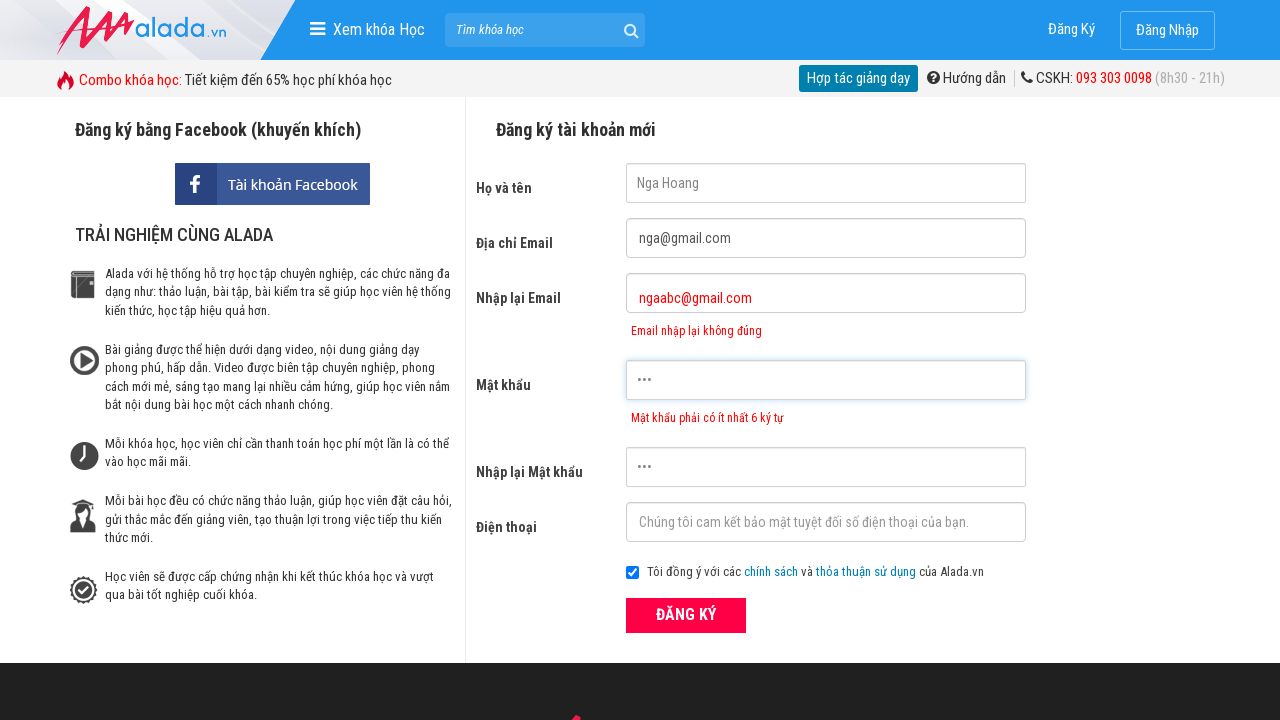

Filled phone number field with '0909232564' on #txtPhone
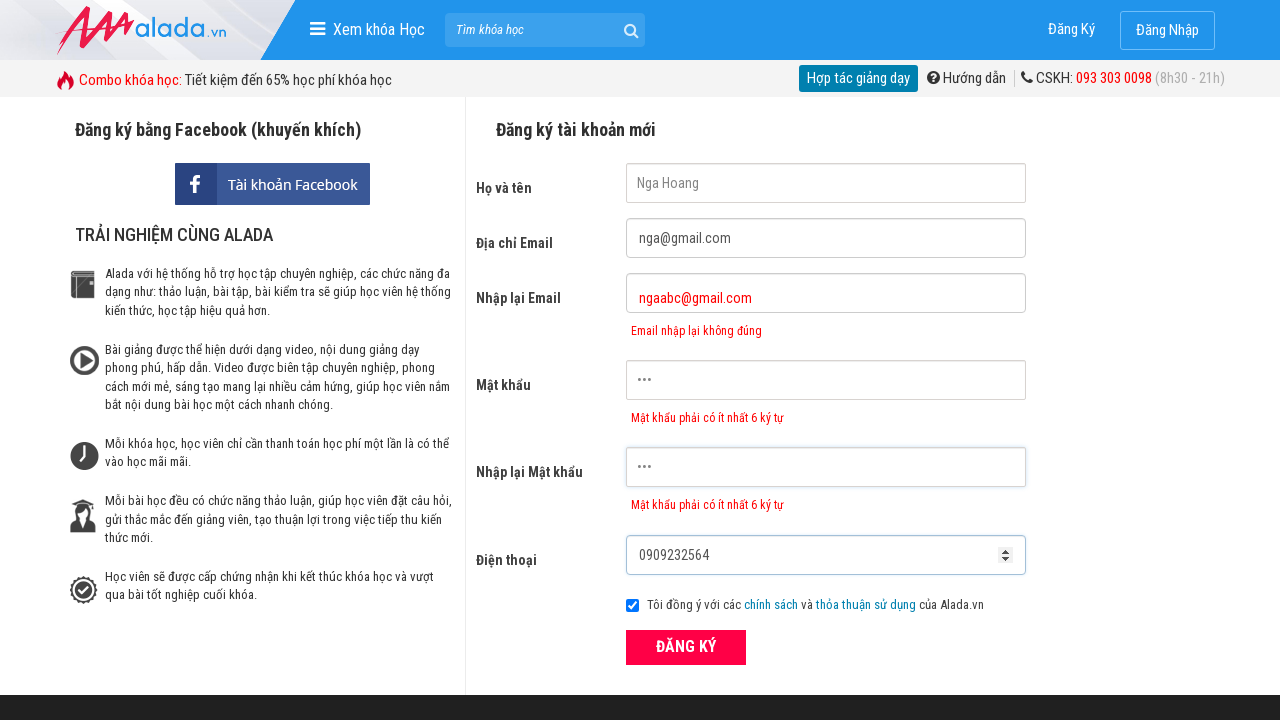

Clicked ĐĂNG KÝ (register) button at (686, 648) on xpath=//form[@id='frmLogin']//button[text()='ĐĂNG KÝ']
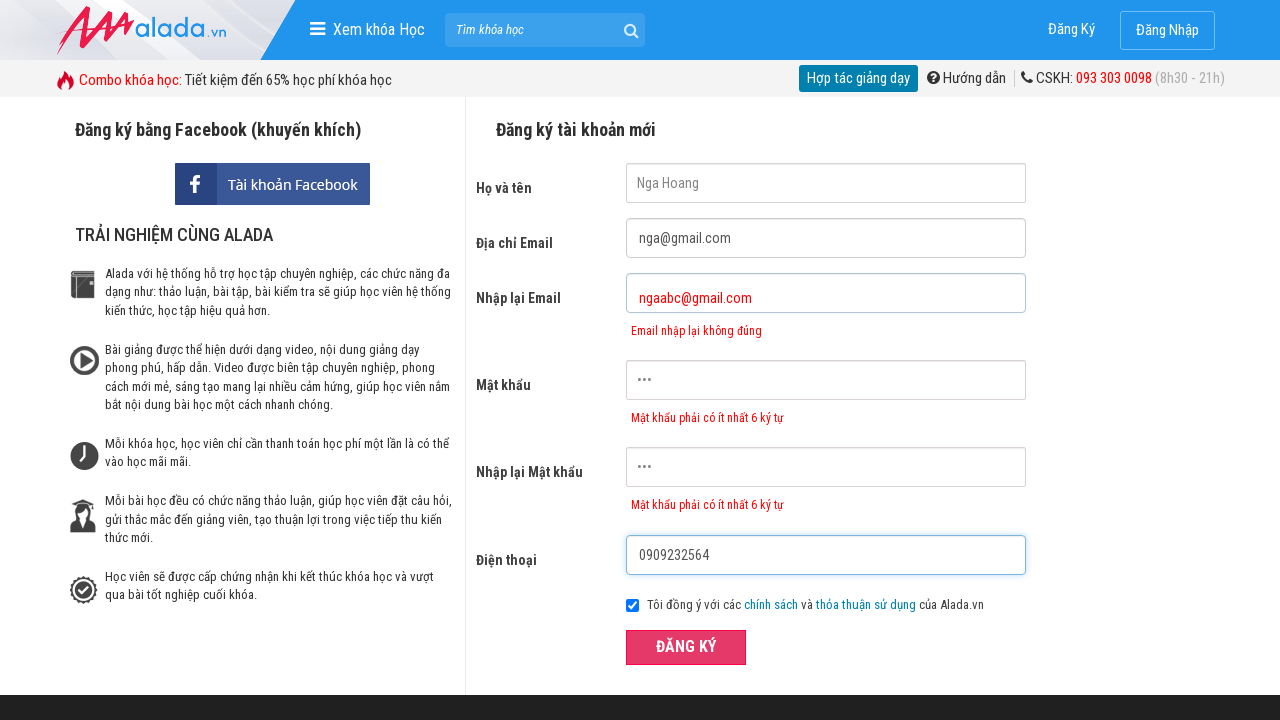

Password error message element appeared
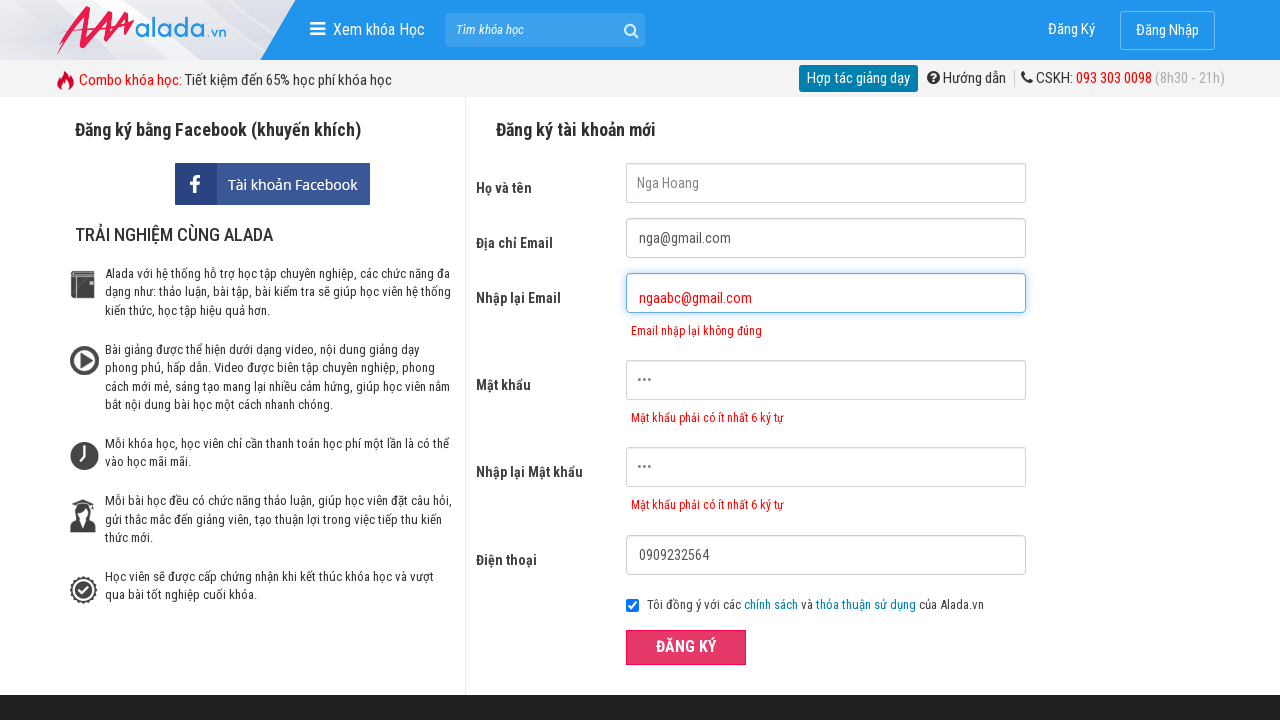

Verified password error message: 'Mật khẩu phải có ít nhất 6 ký tự'
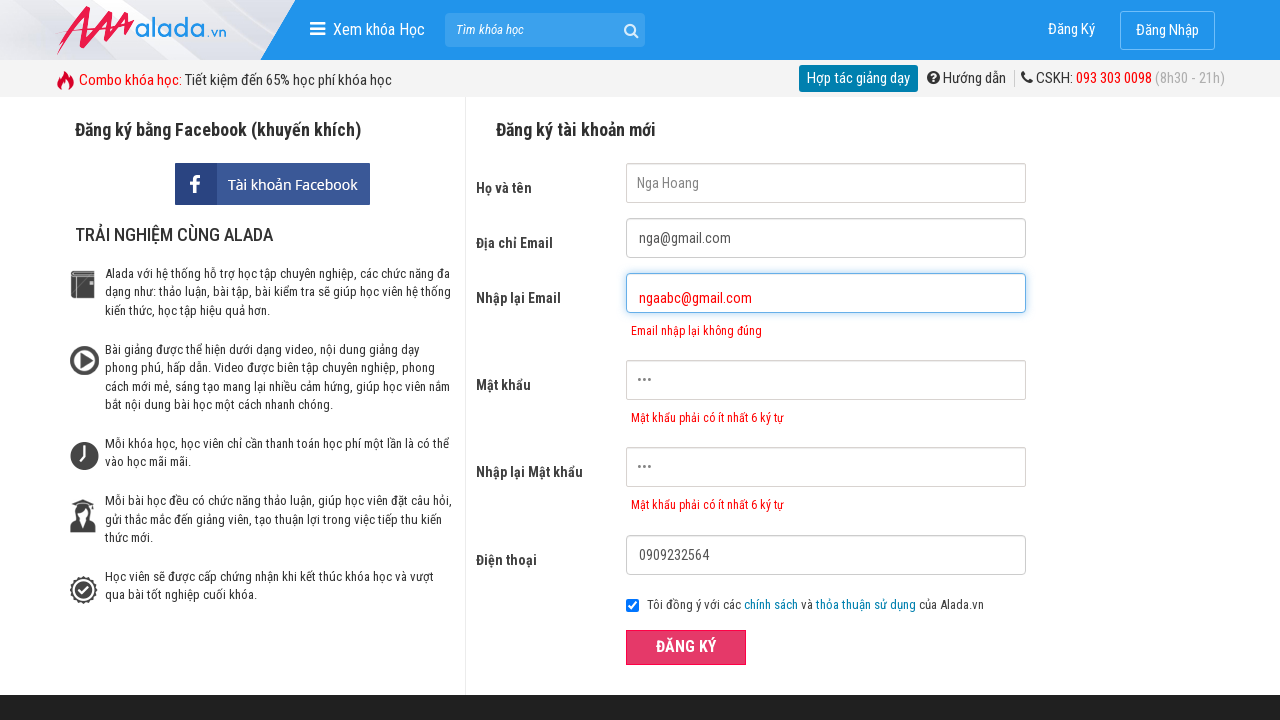

Verified confirm password error message: 'Mật khẩu phải có ít nhất 6 ký tự'
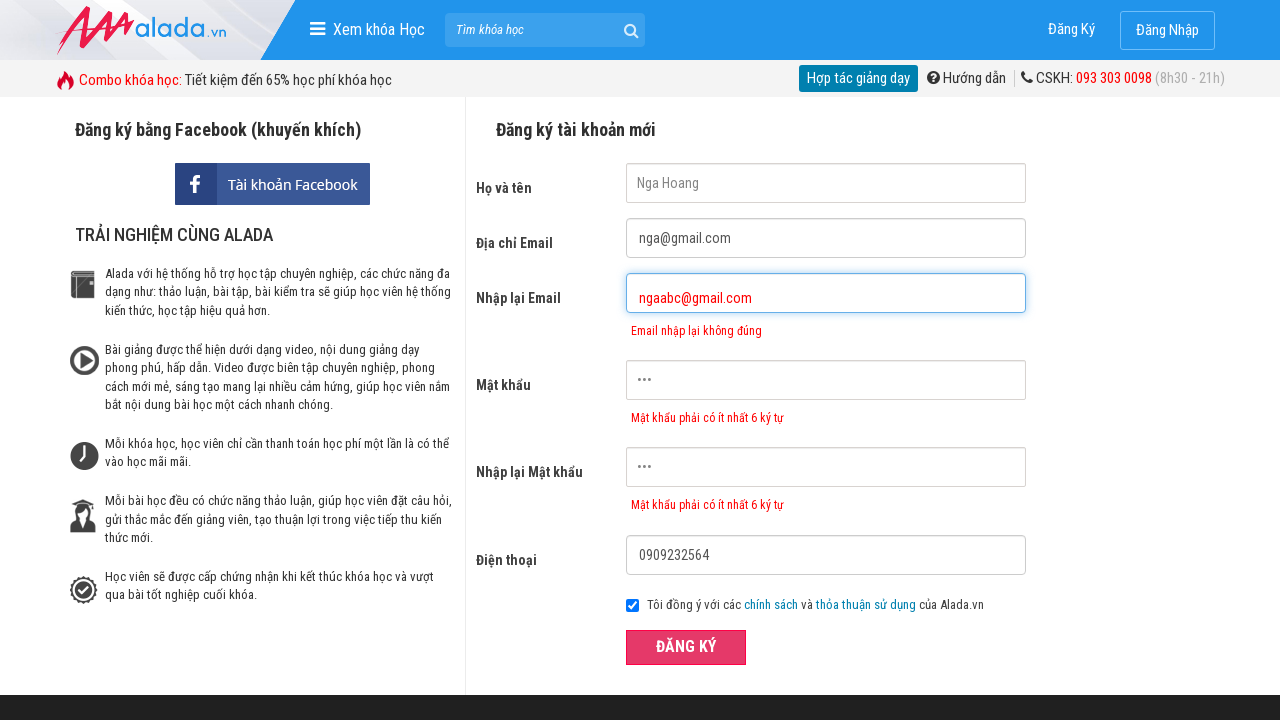

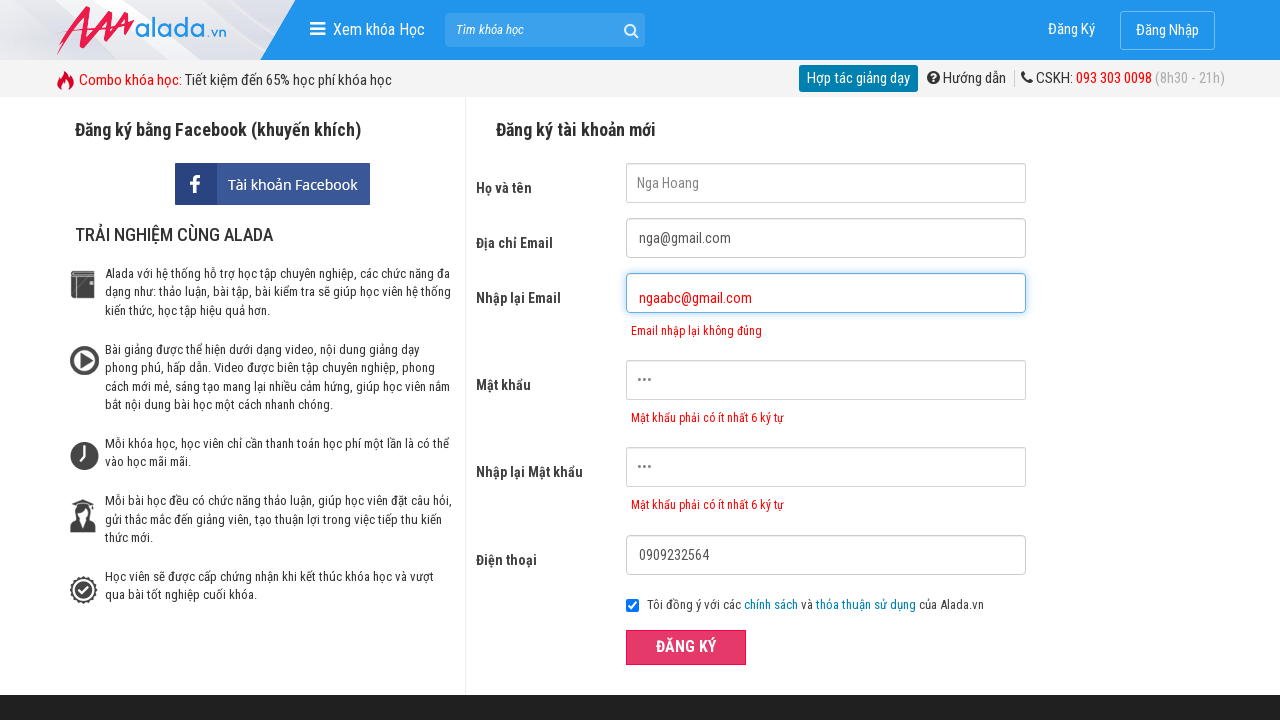